Tests dynamic button enabling functionality by clicking a Start button, then sequentially clicking One, Two, and Three buttons as they become enabled, and verifies the final message displays "All Buttons Clicked"

Starting URL: https://testpages.herokuapp.com/styled/dynamic-buttons-disabled.html

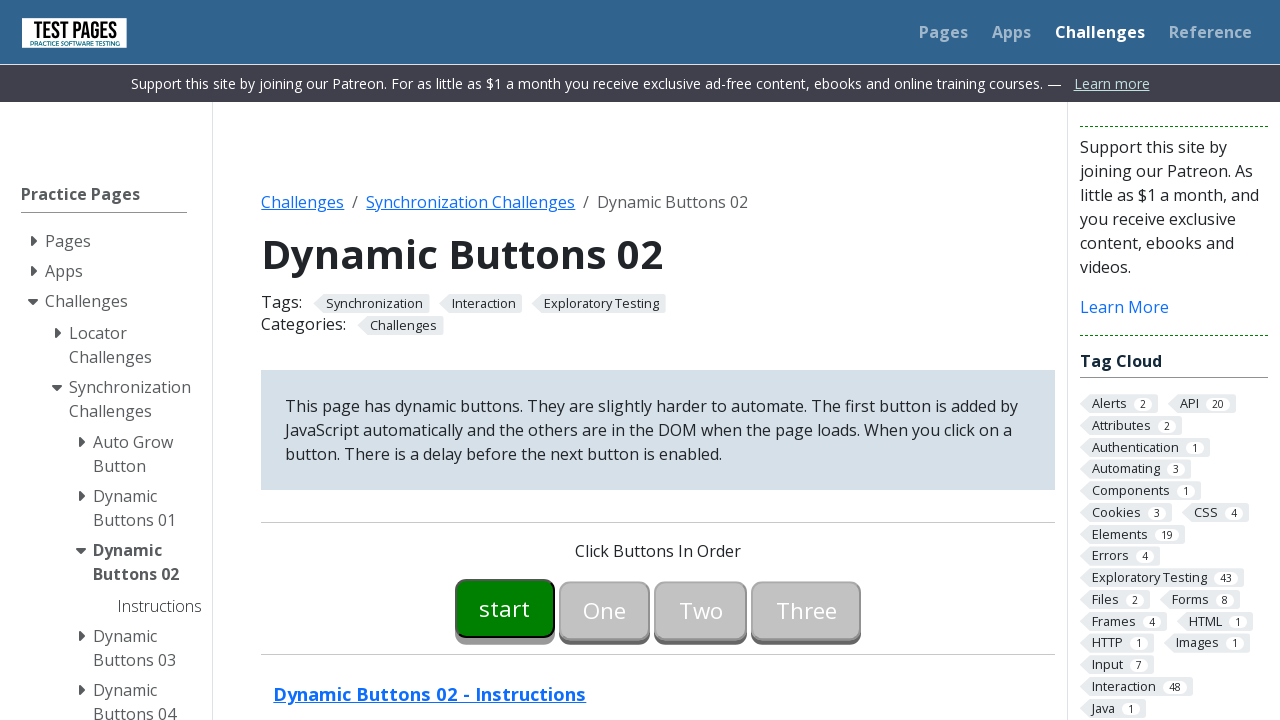

Clicked Start button to begin the sequence at (505, 608) on #button00
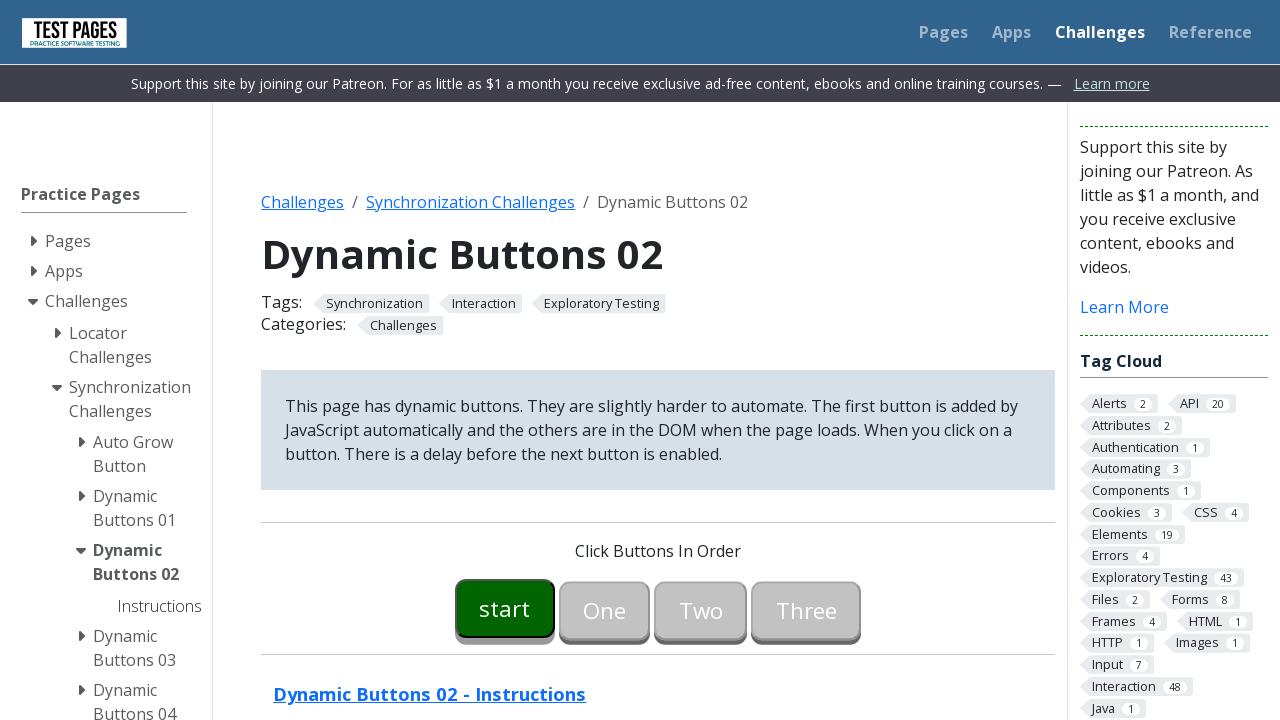

One button became enabled
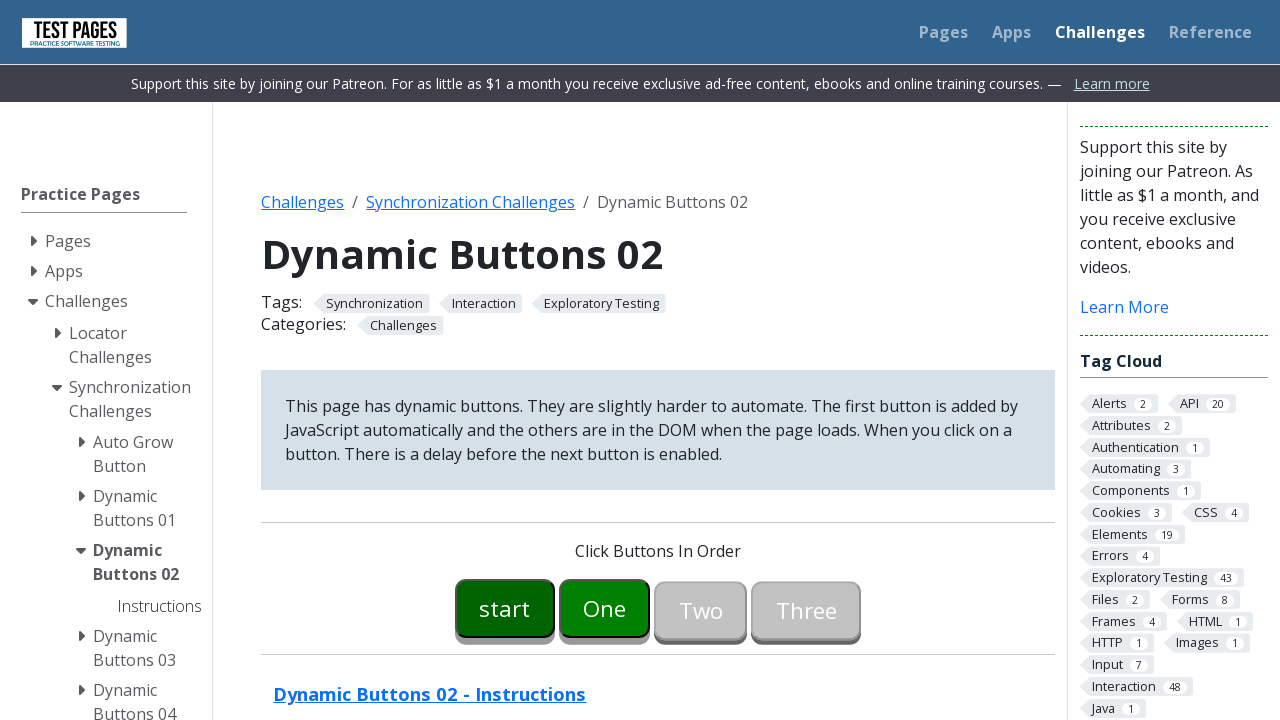

Clicked One button at (605, 608) on #button01
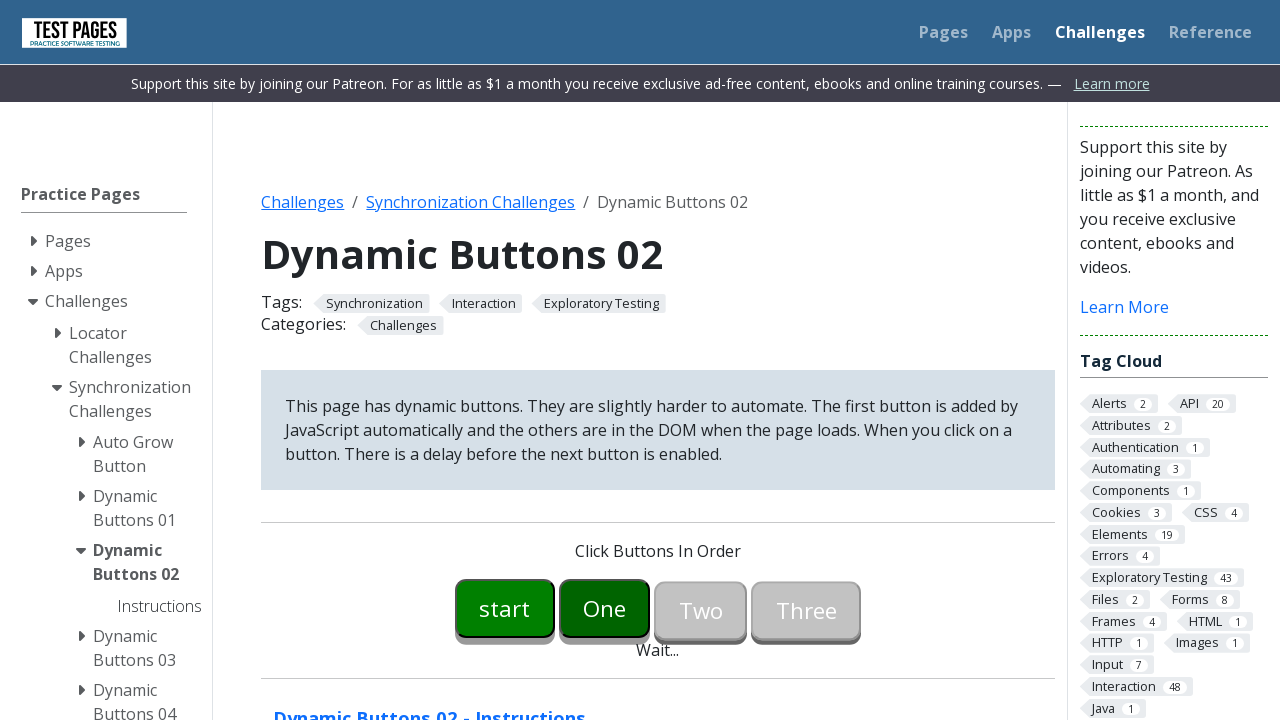

Two button became enabled
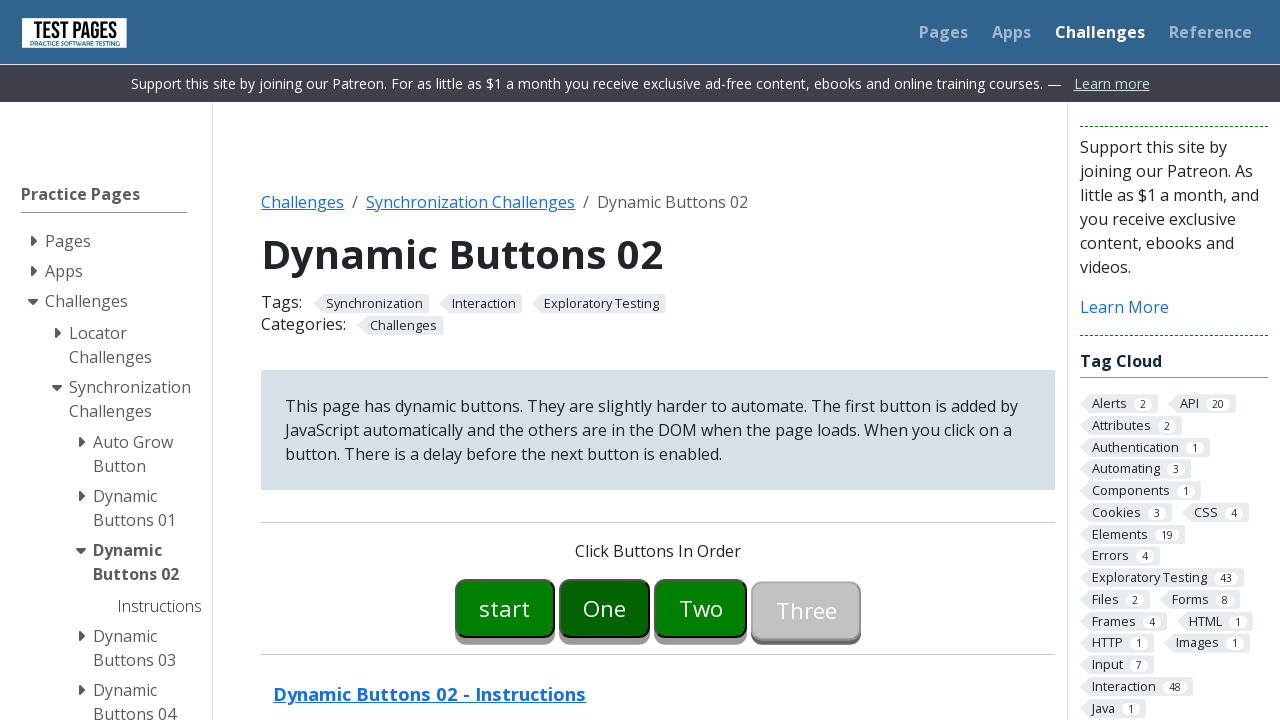

Clicked Two button at (701, 608) on #button02
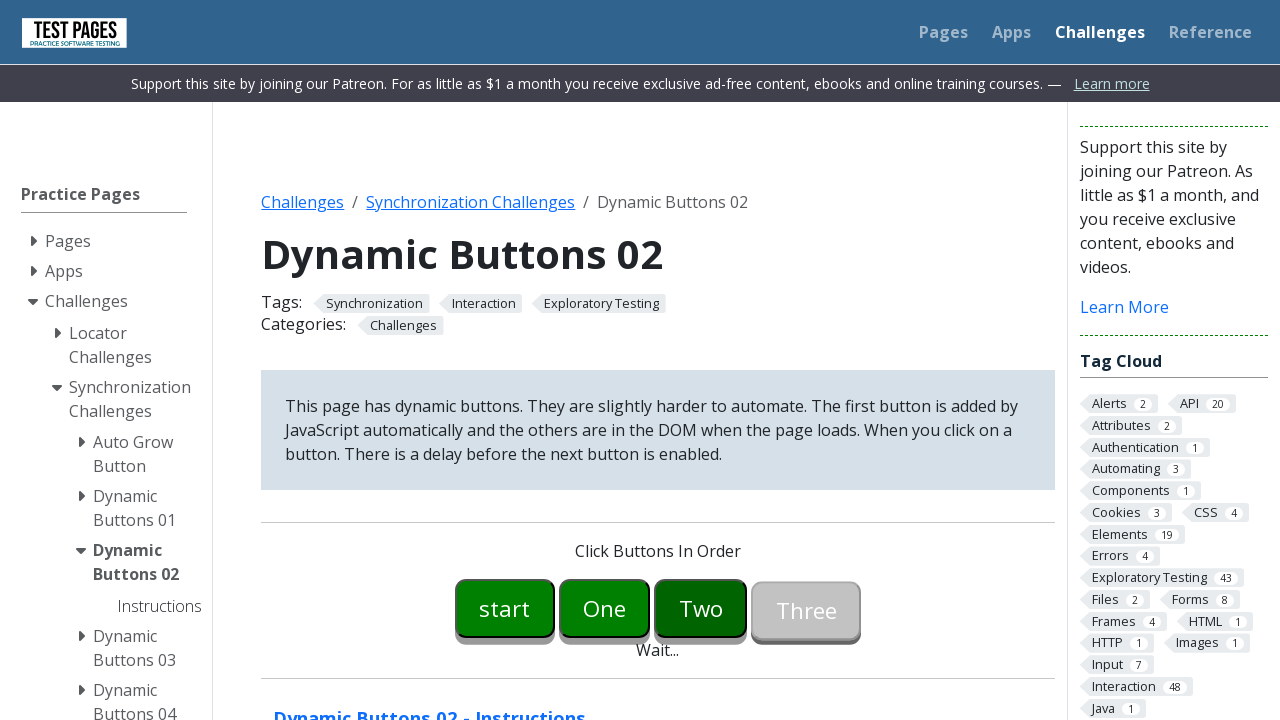

Three button became enabled
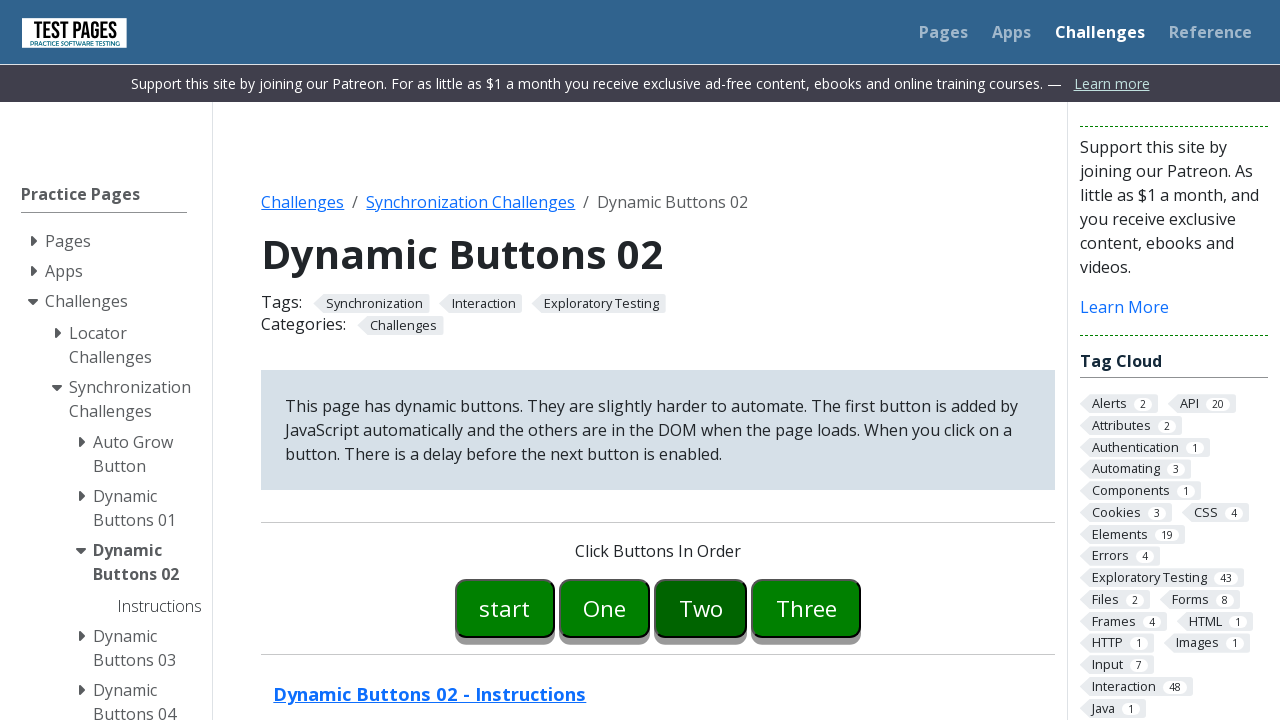

Clicked Three button at (806, 608) on #button03
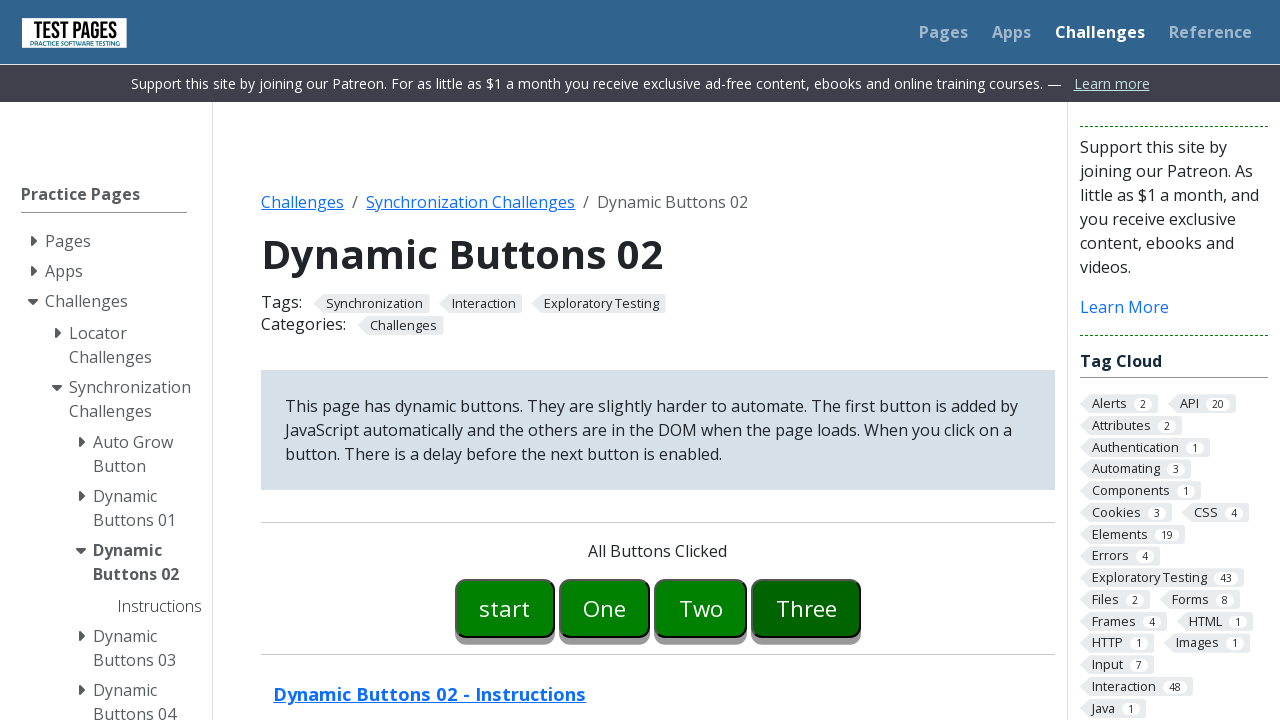

Success message element loaded
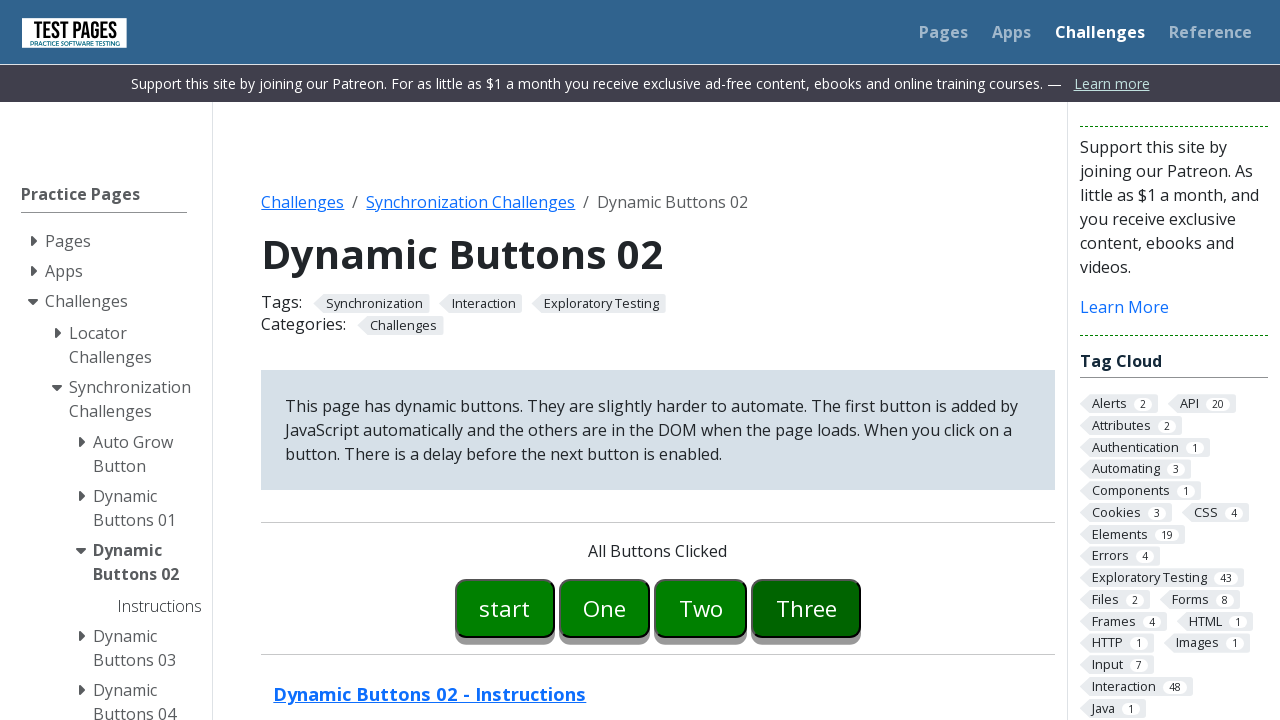

Located success message element
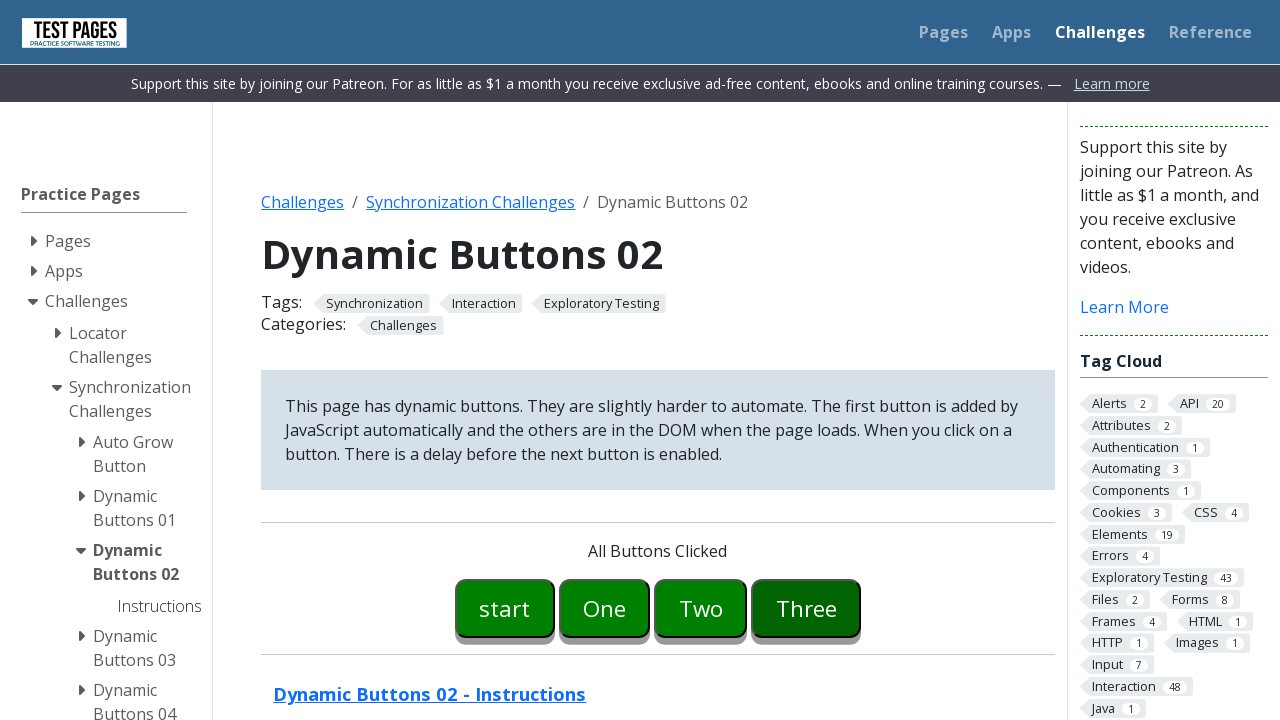

Verified final message displays 'All Buttons Clicked'
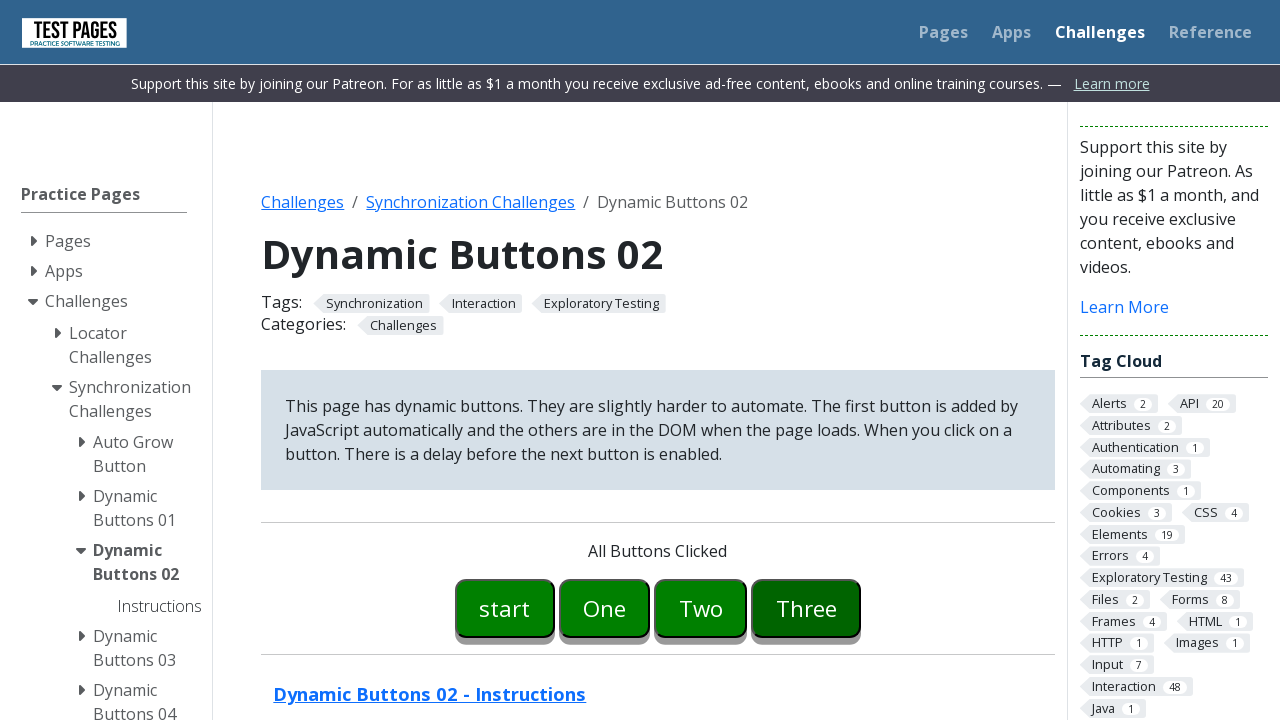

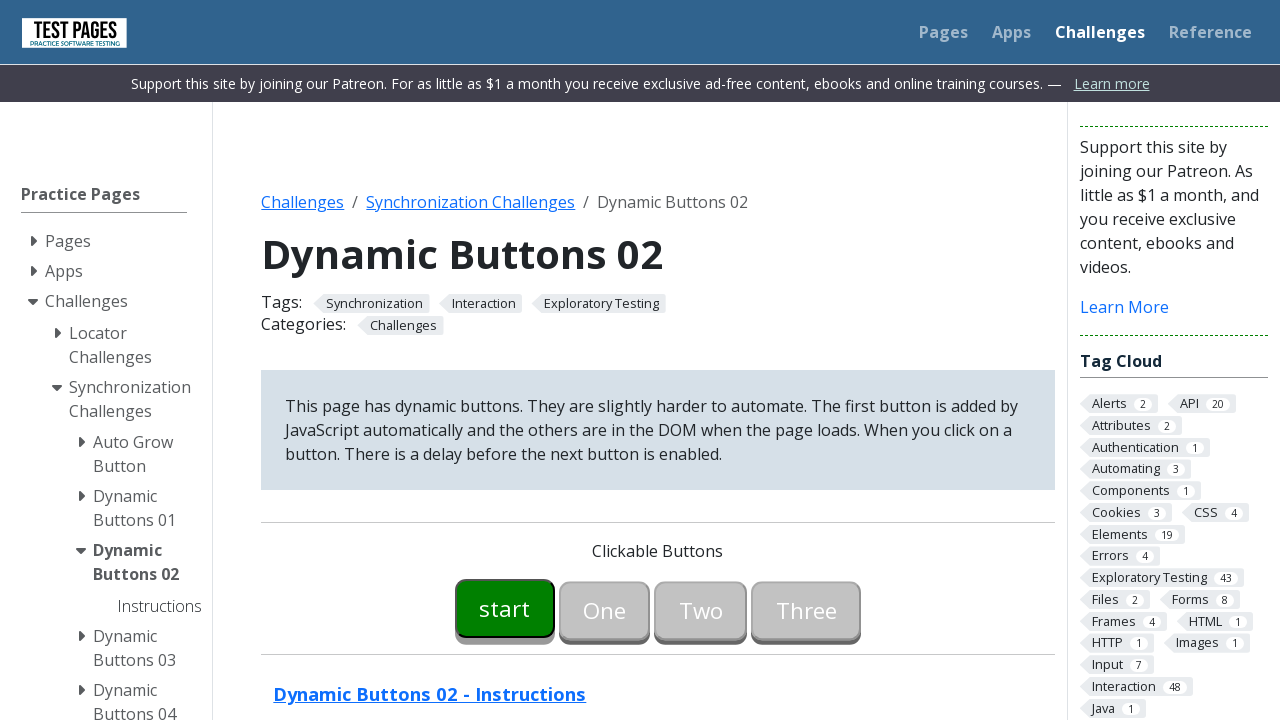